Tests slider manipulation by dragging the slider handle to adjust its position

Starting URL: https://jqueryui.com/slider/

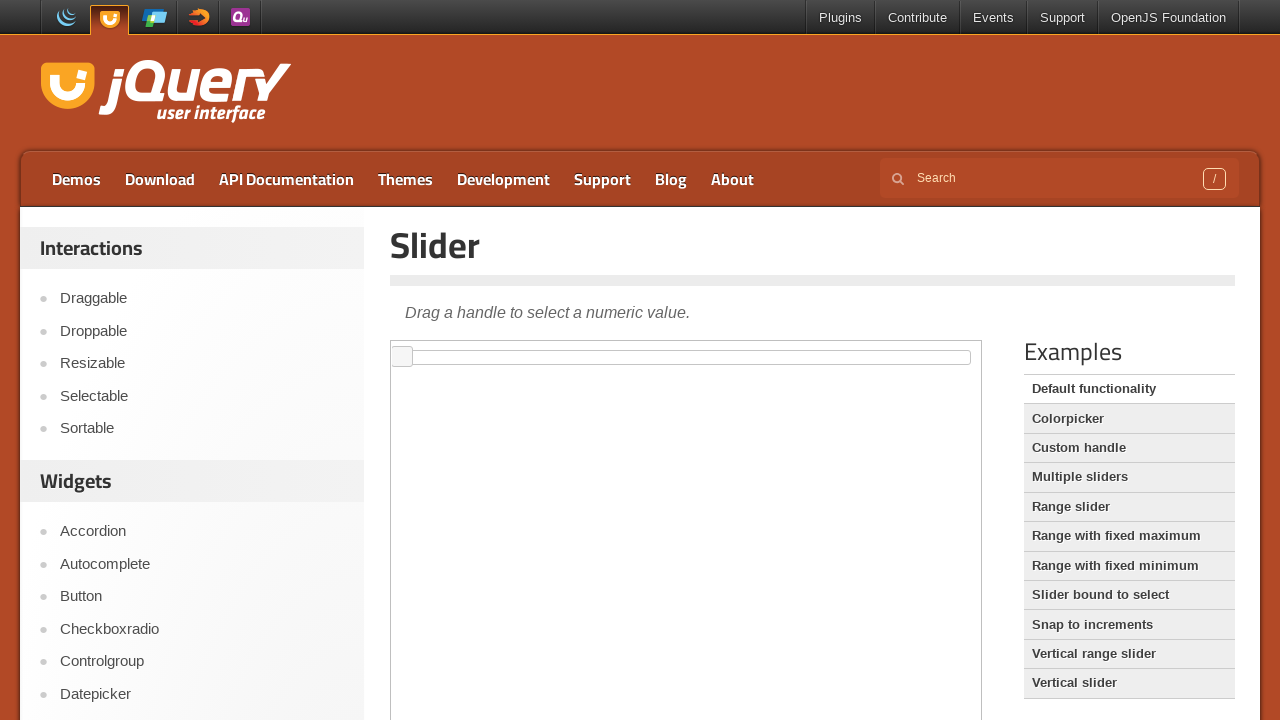

Located the iframe containing the slider
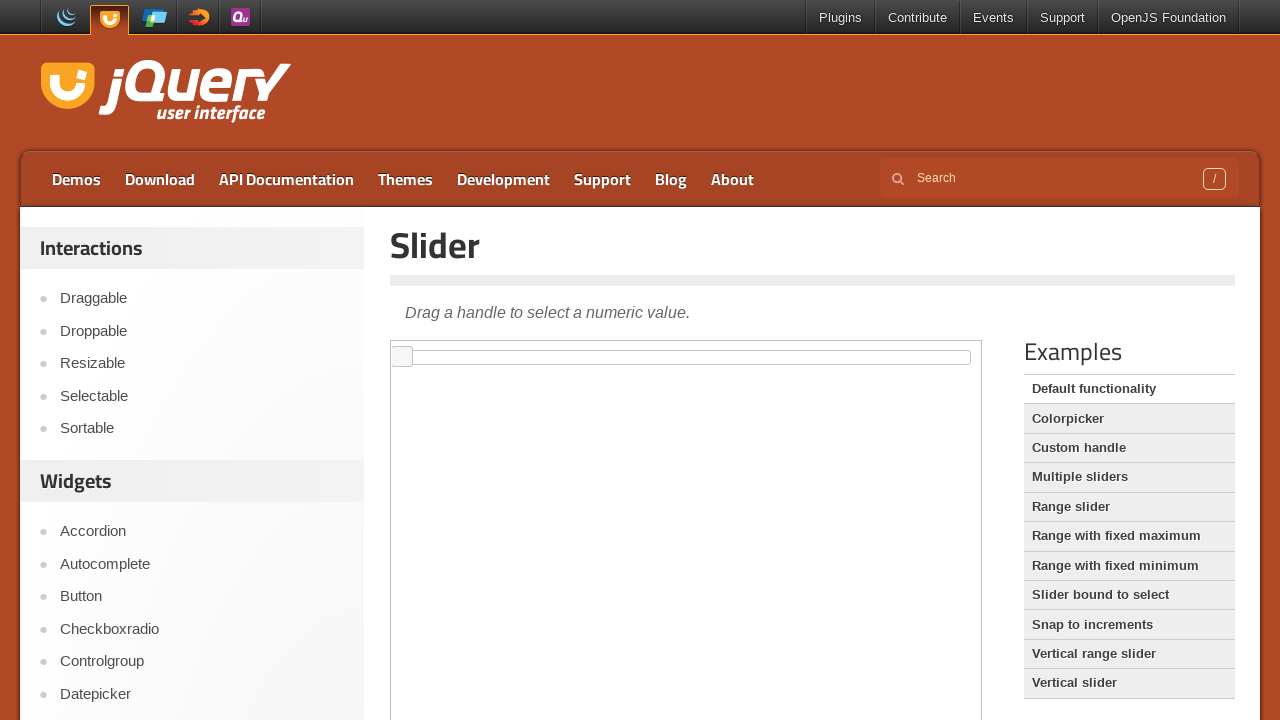

Located the slider handle element
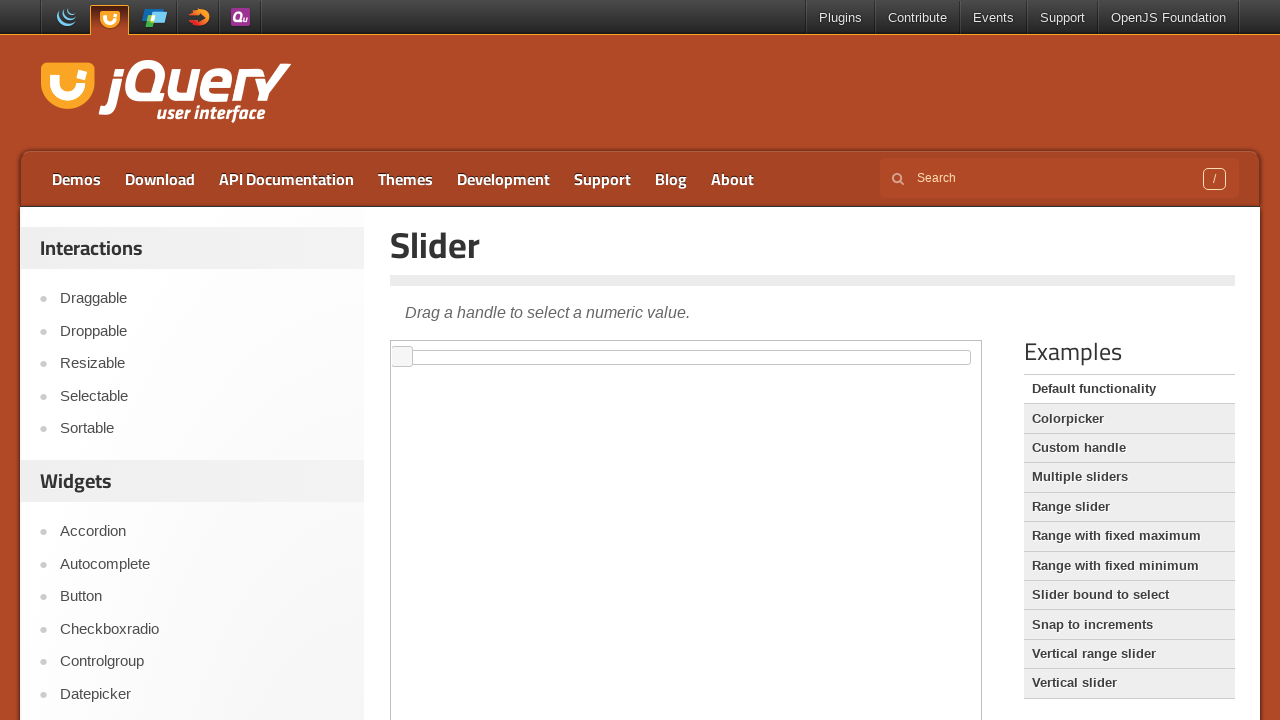

Dragged slider handle 30 pixels to the right to adjust its position at (423, 347)
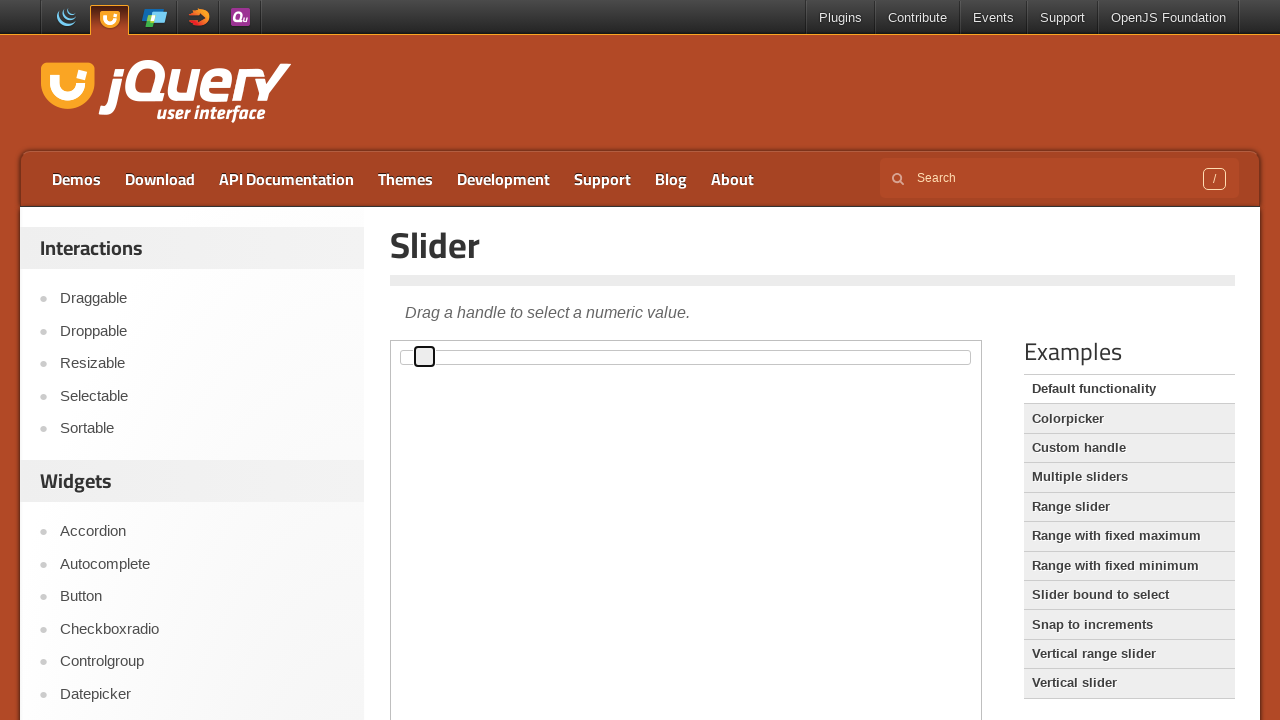

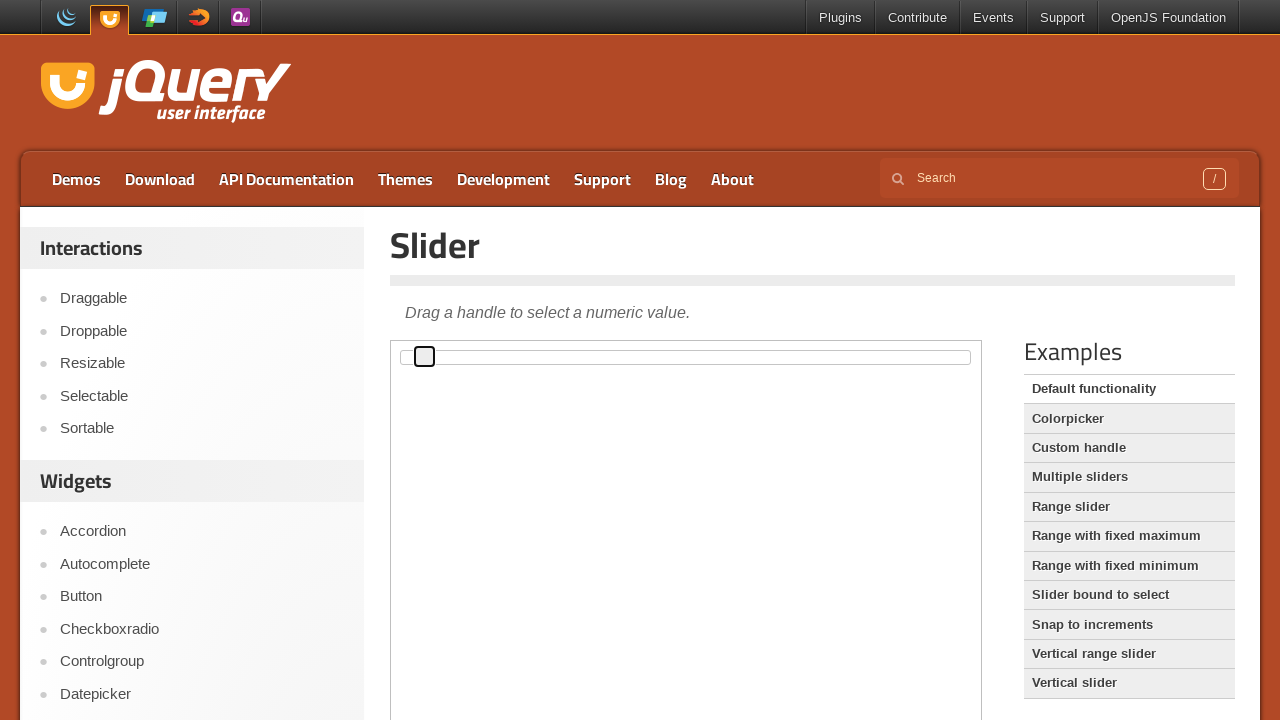